Tests drag and drop using click-and-hold approach by clicking source element, moving to target, and releasing

Starting URL: http://the-internet.herokuapp.com/drag_and_drop

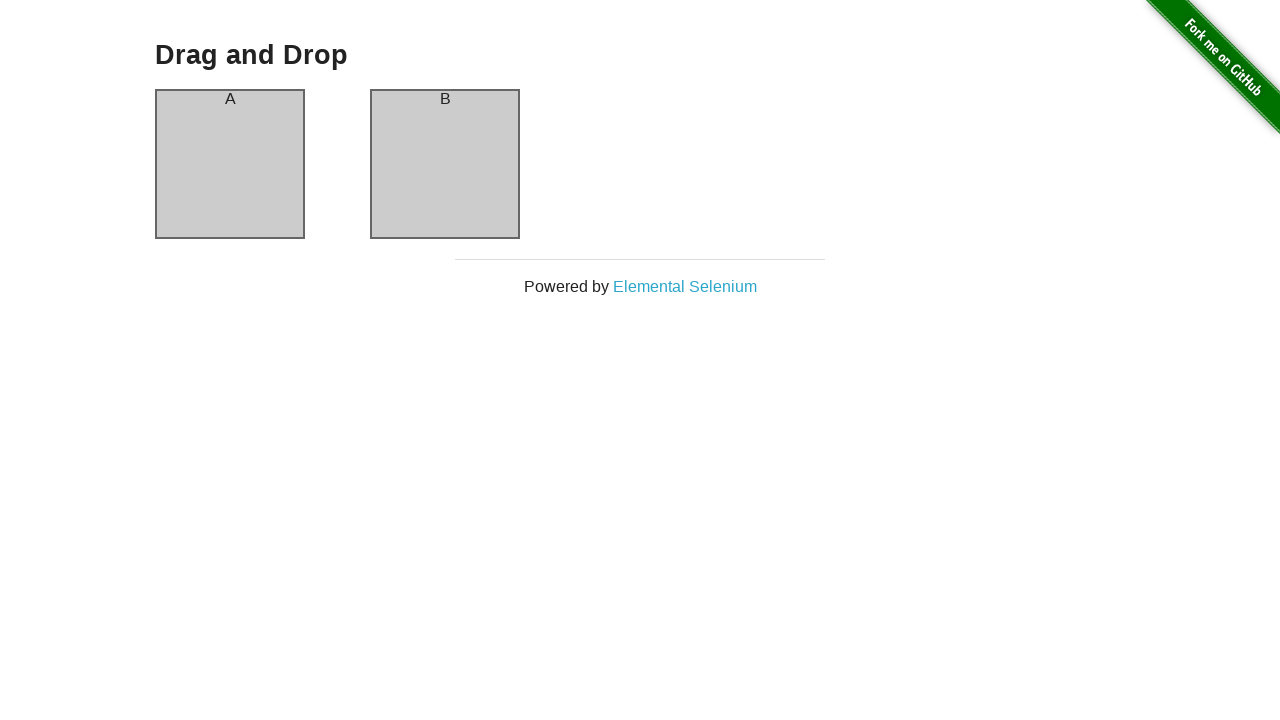

Located source element (column-a)
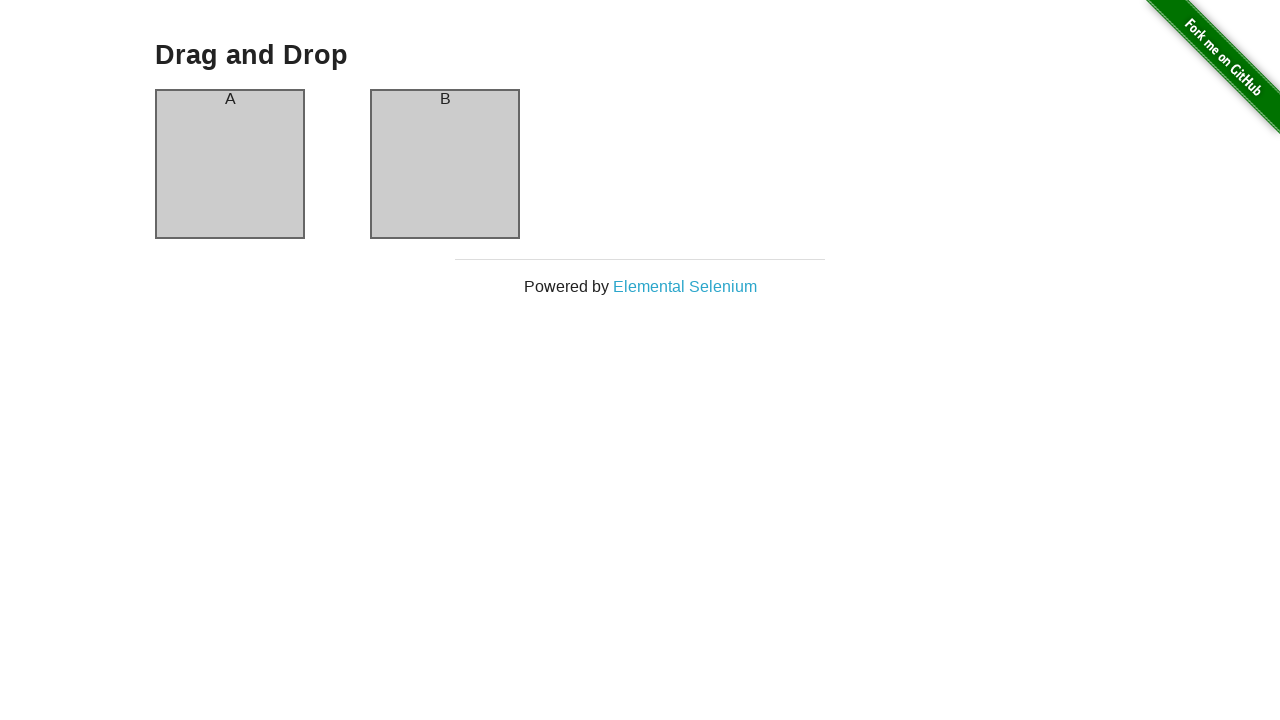

Located target element (column-b)
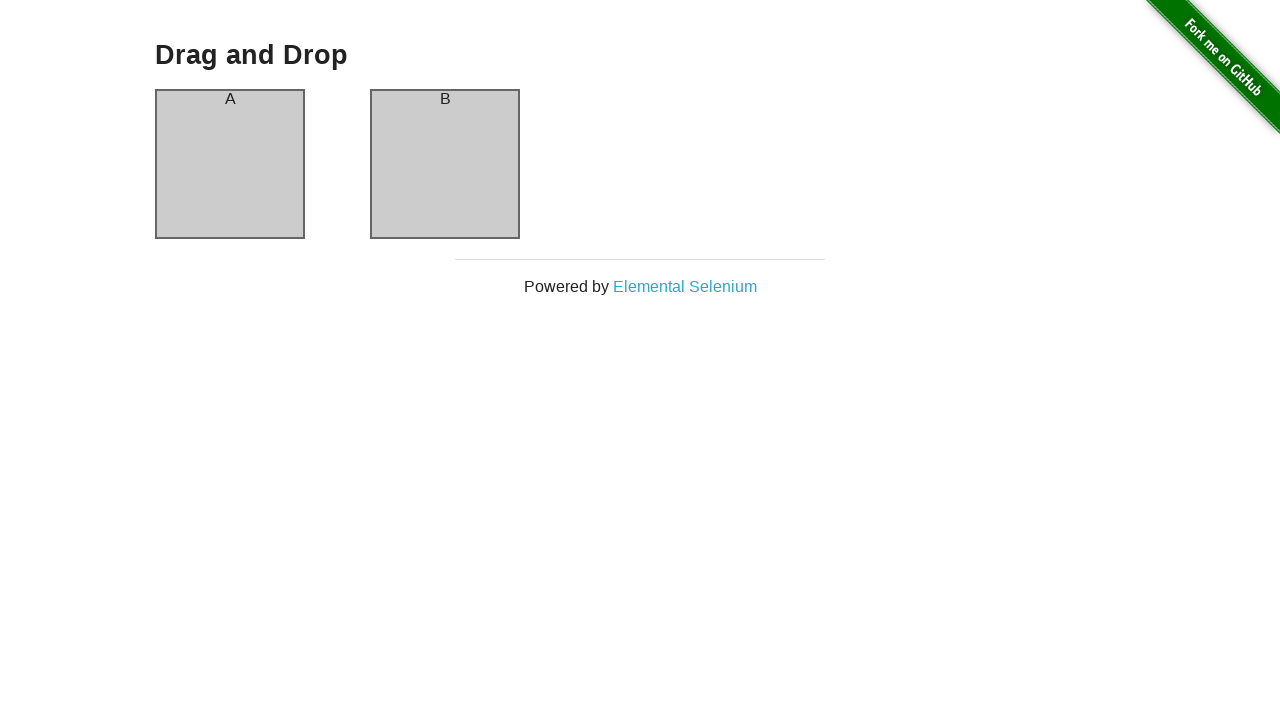

Retrieved bounding box for source element
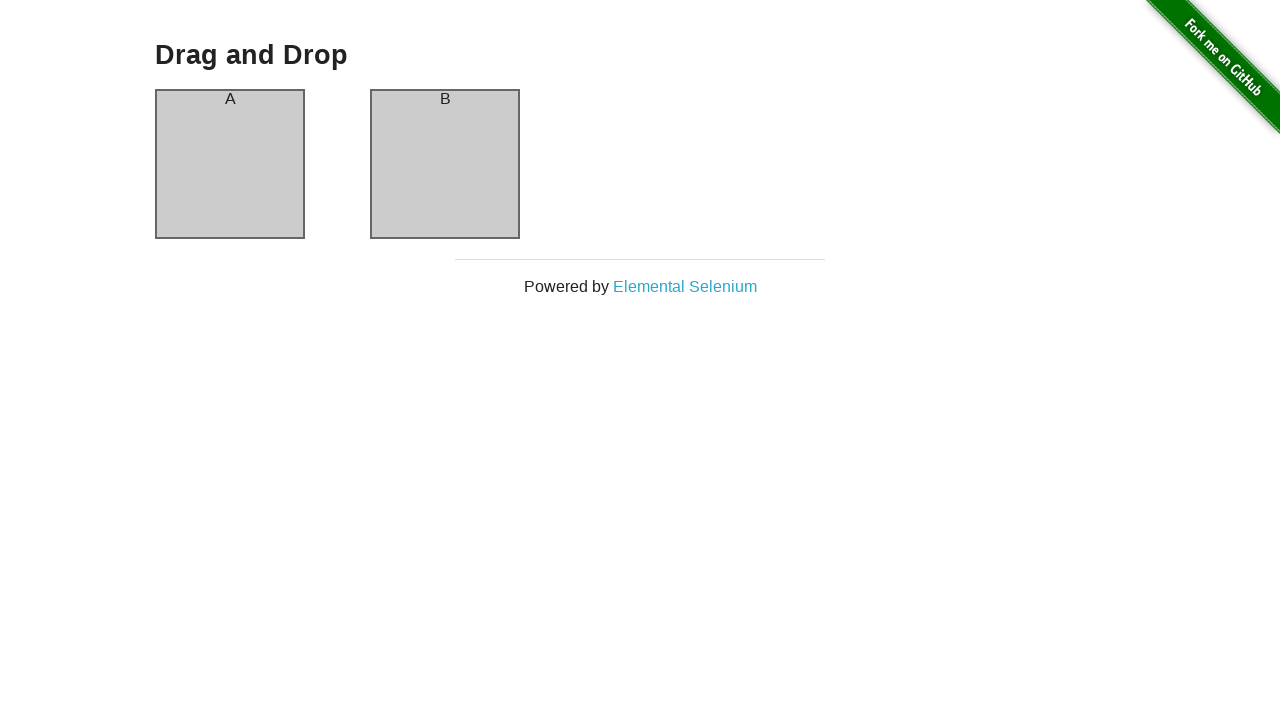

Retrieved bounding box for target element
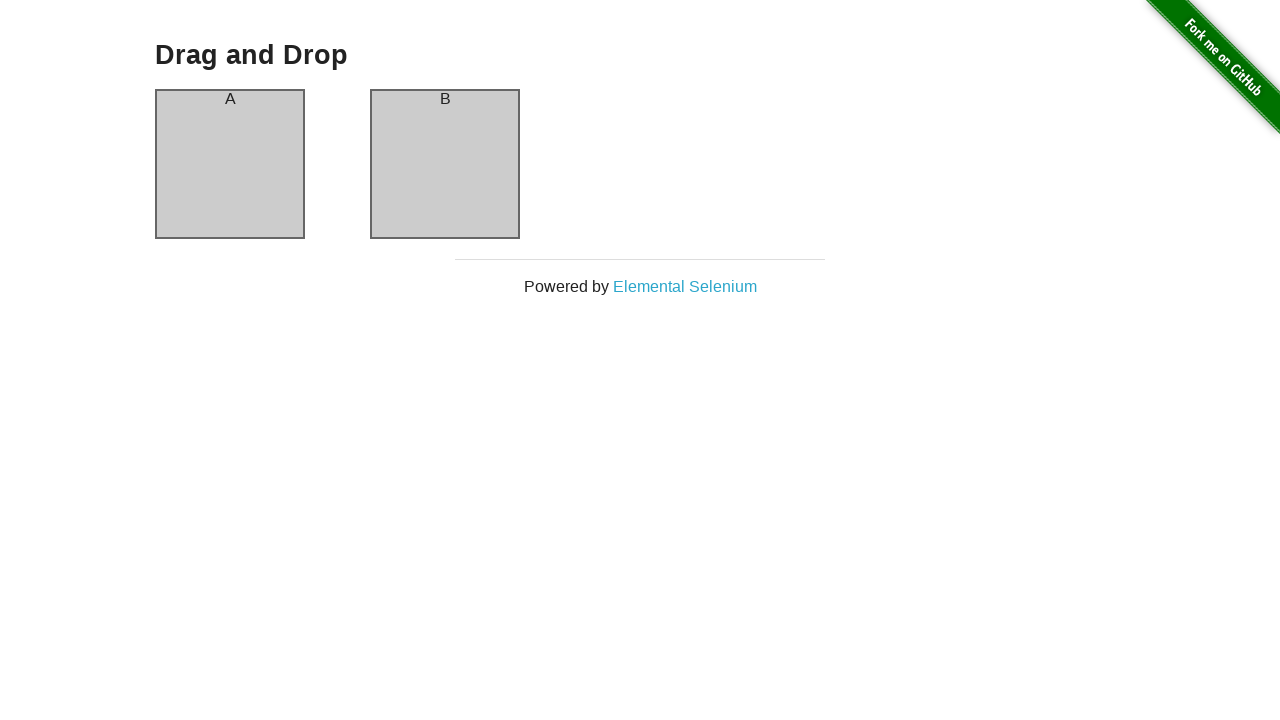

Moved mouse to center of source element at (230, 164)
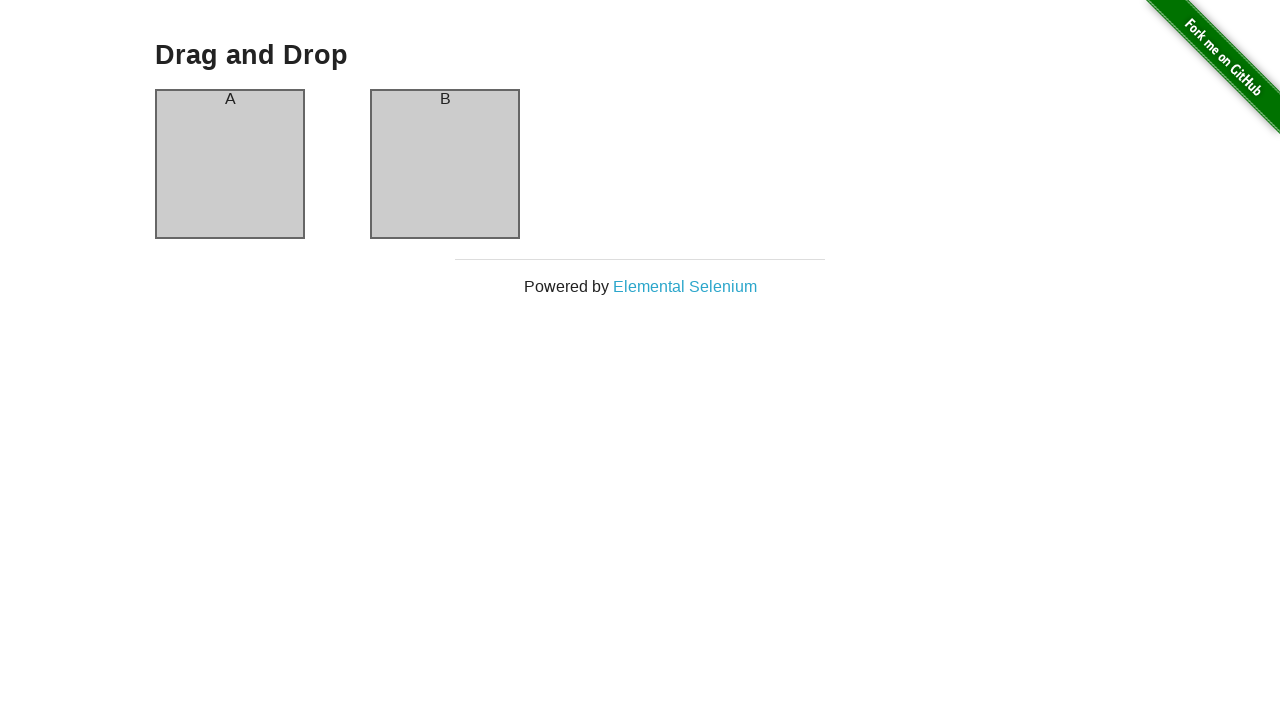

Pressed mouse button down on source element (click-and-hold initiated) at (230, 164)
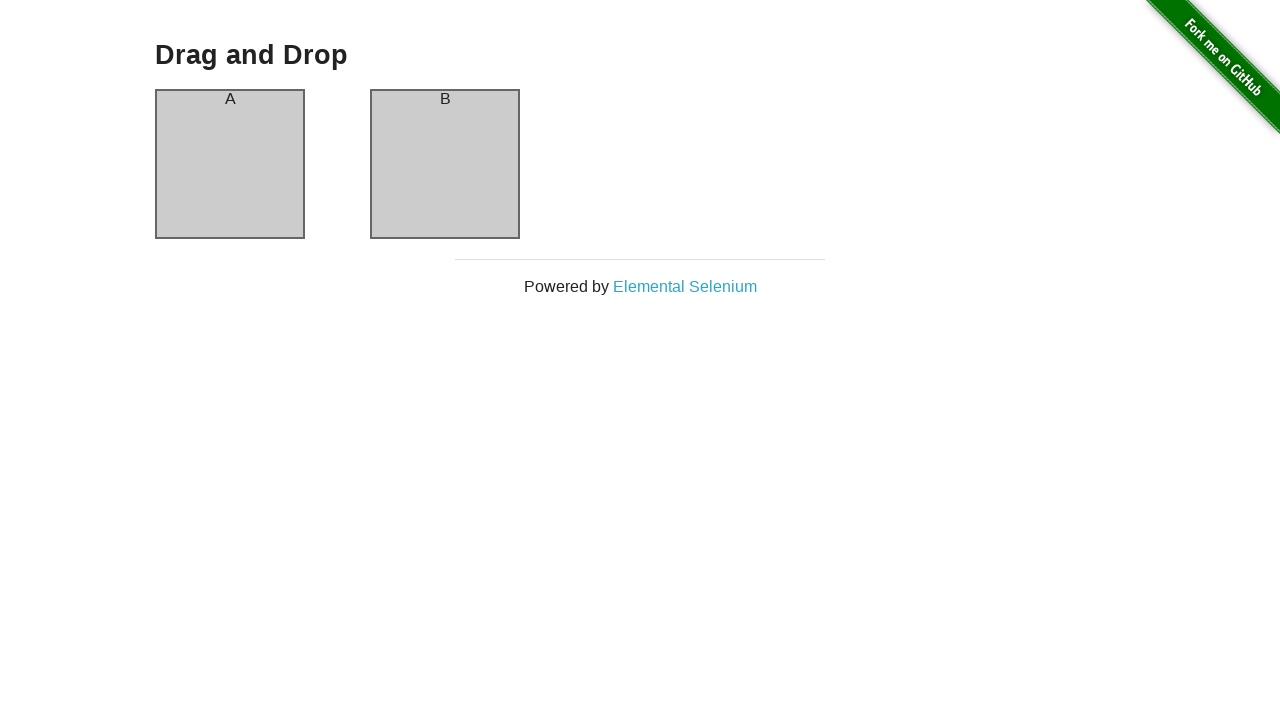

Moved mouse to center of target element (drag in progress) at (445, 164)
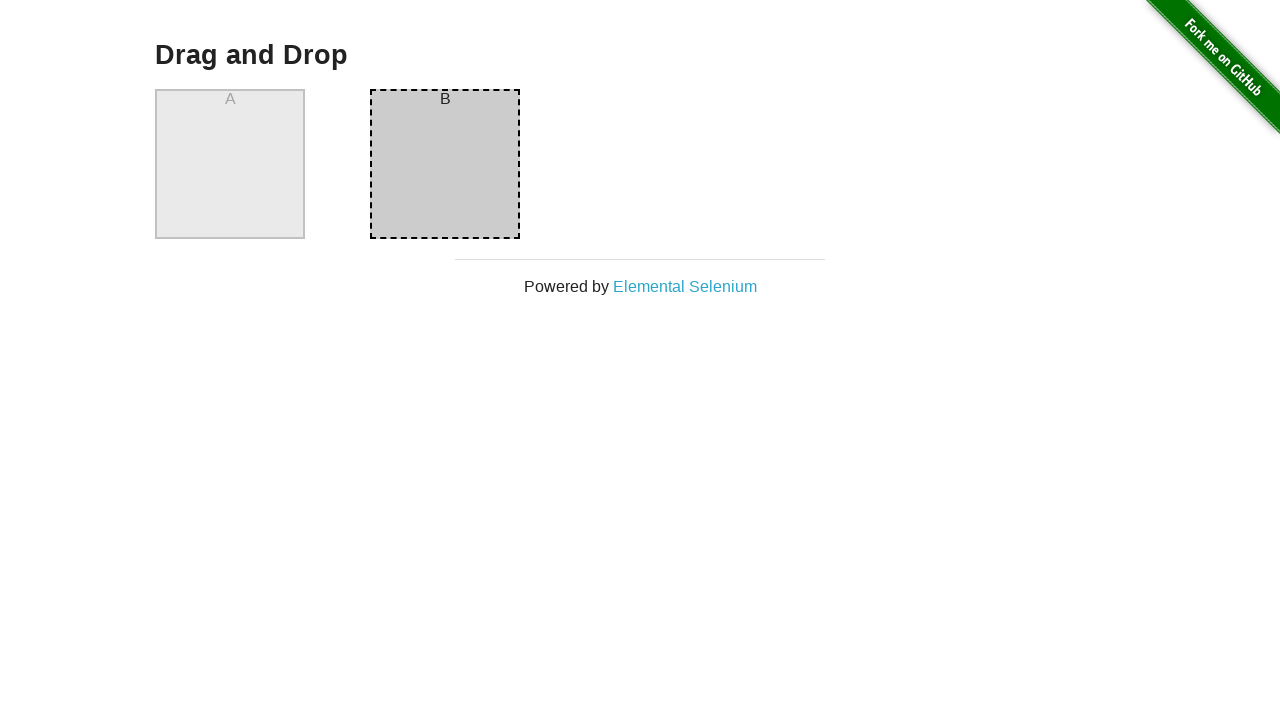

Released mouse button to complete drag-and-drop operation at (445, 164)
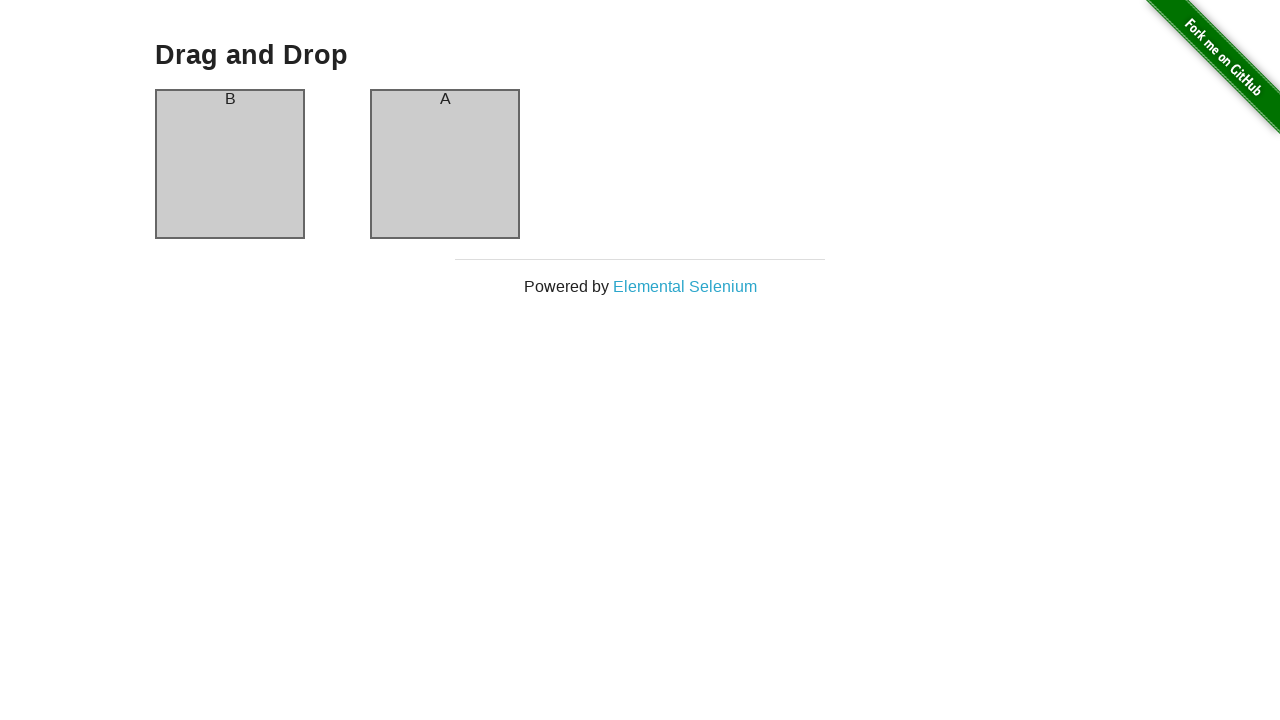

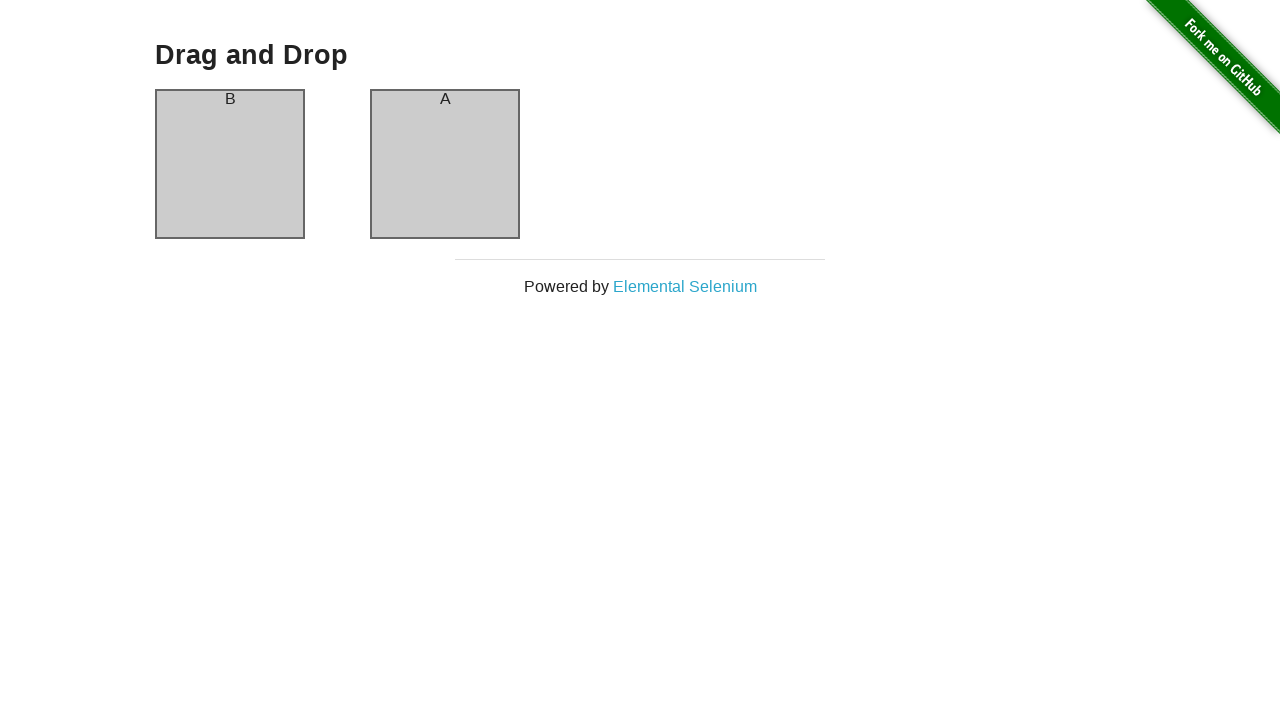